Changes the website language to Japanese by clicking on the language dropdown and selecting Japanese

Starting URL: https://www.selenium.dev/

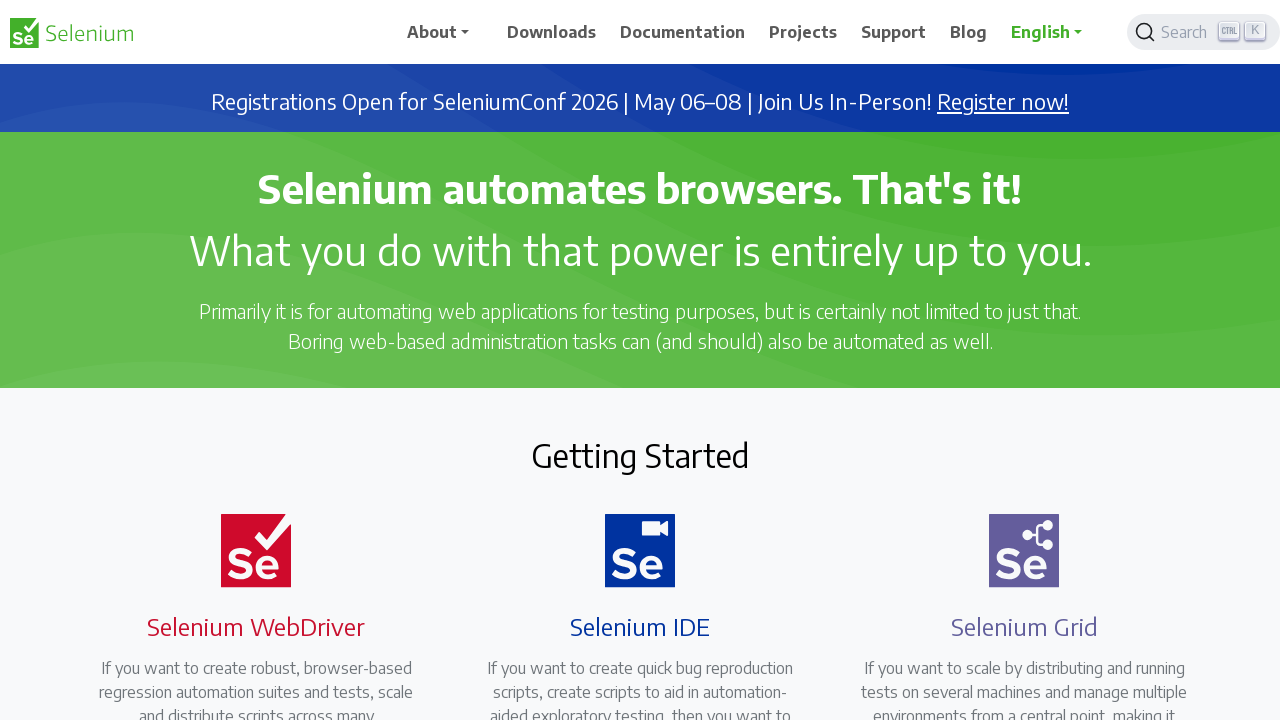

Clicked on language dropdown menu at (1053, 32) on xpath=//*[@id='main_navbar']/ul/li[7]/div/a
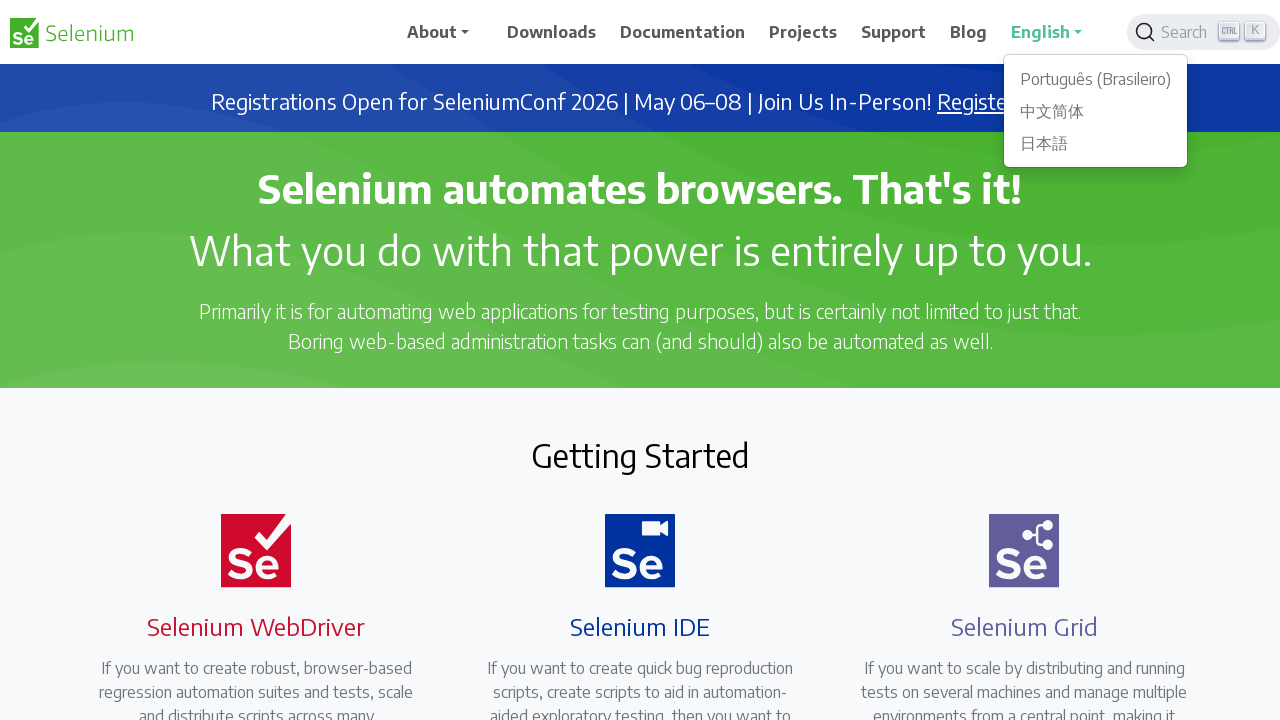

Selected Japanese language option from dropdown at (1096, 143) on xpath=//*[@id='main_navbar']/ul/li[7]/div/ul/li[3]/a
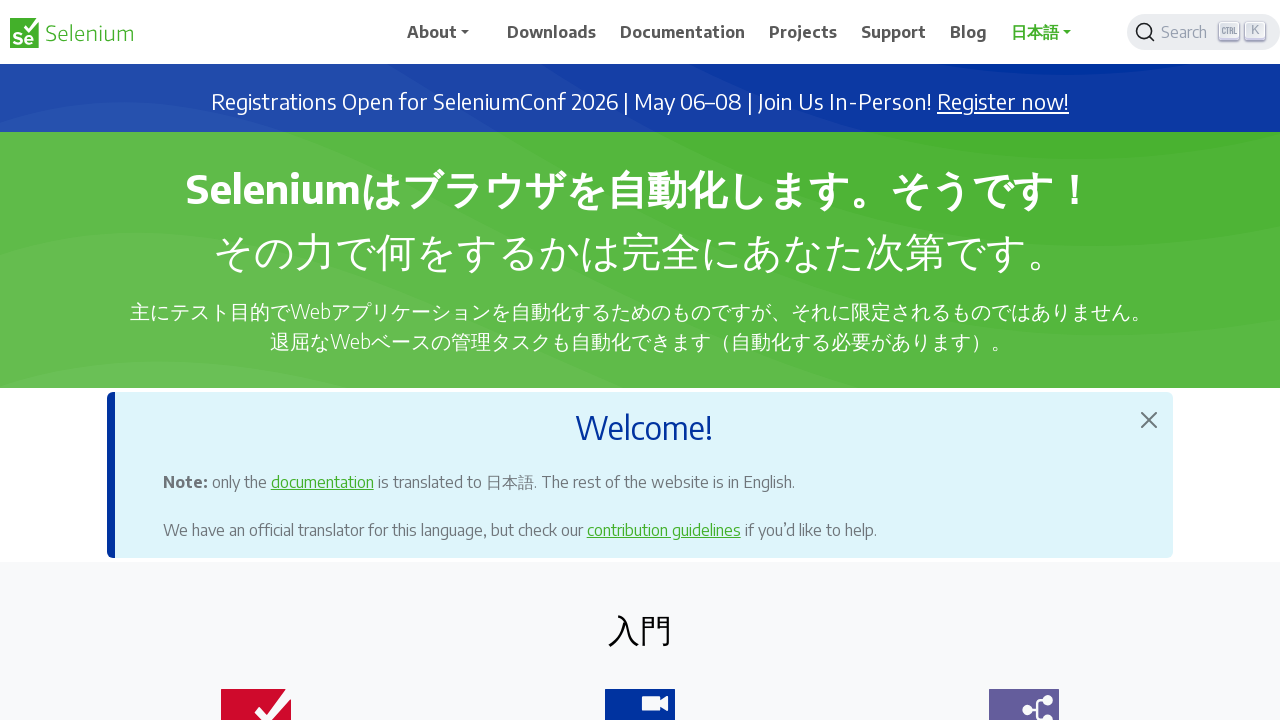

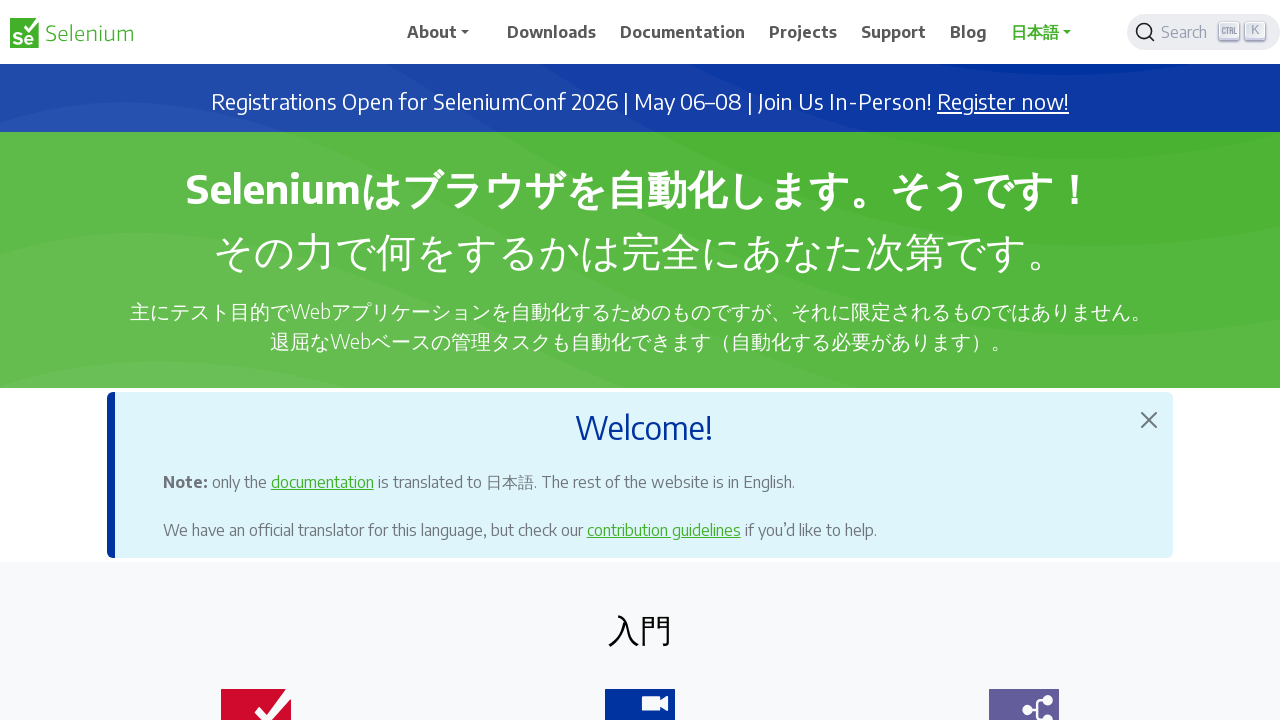